Tests navigation to the Java documentation page by clicking Get Started, hovering over Node.js button, selecting Java, and verifying Java-specific content

Starting URL: https://playwright.dev

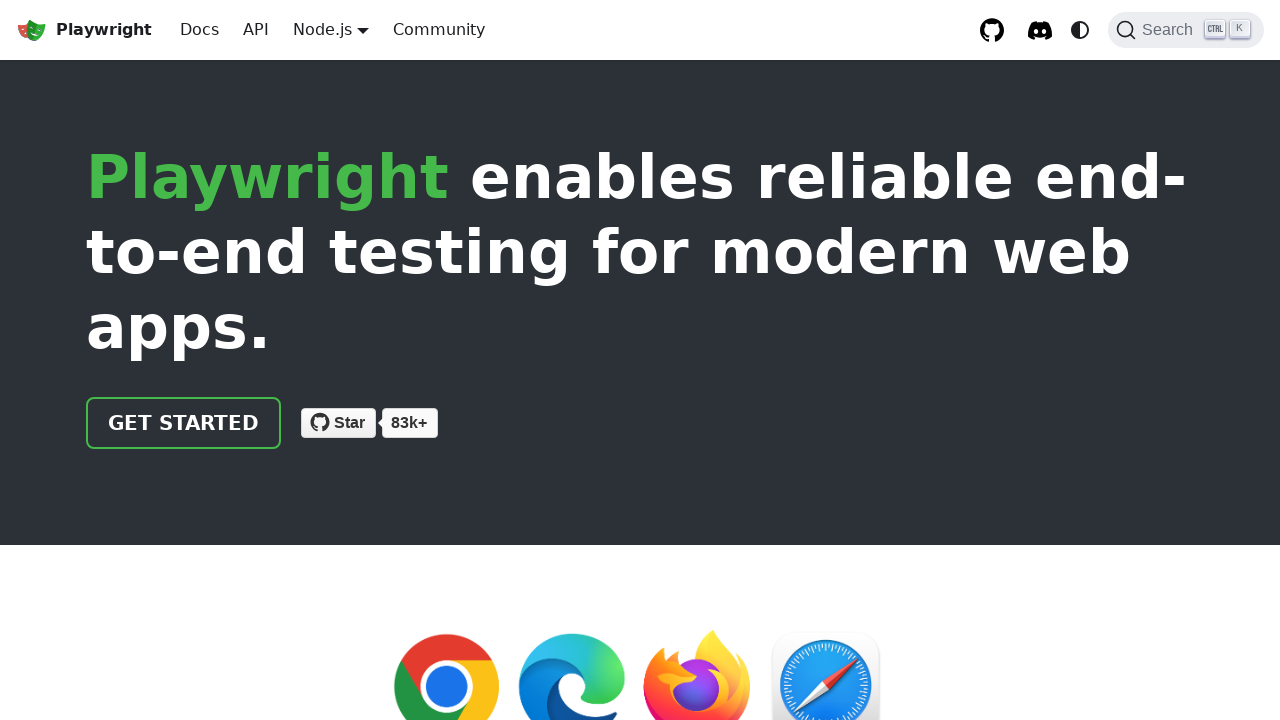

Clicked 'Get started' link at (184, 423) on internal:role=link[name="Get started"i]
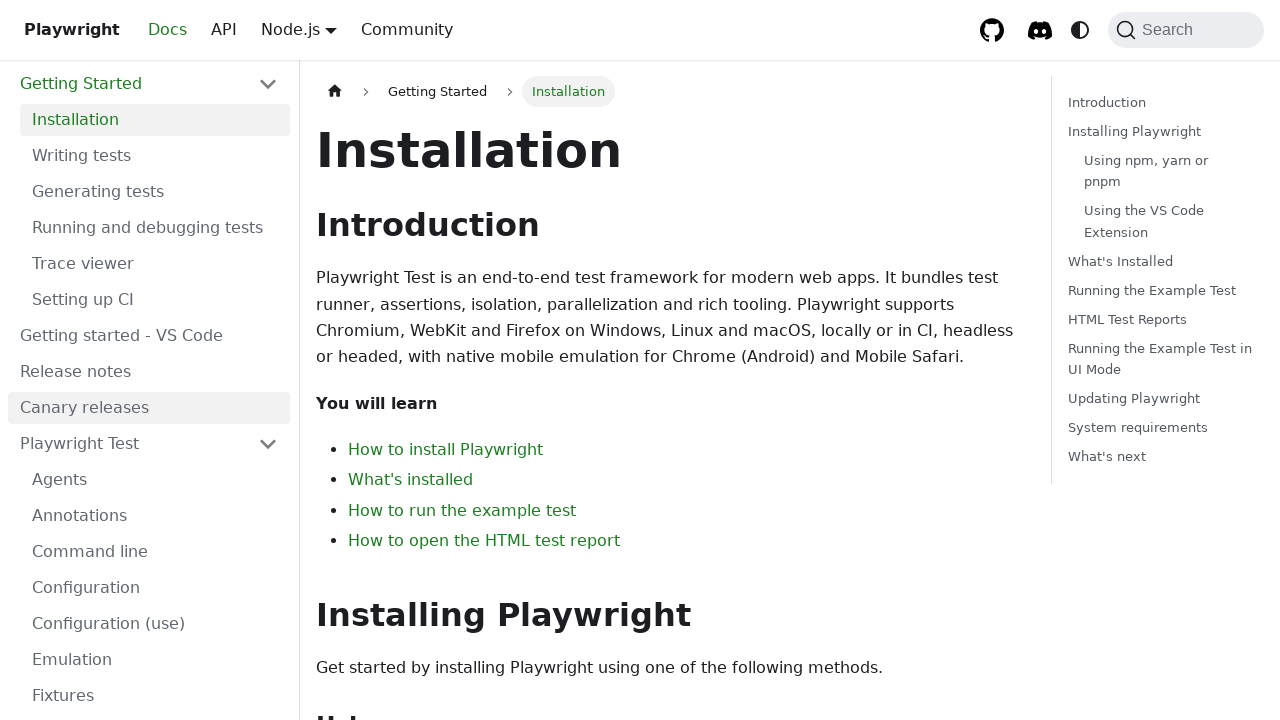

Hovered over Node.js button to reveal language options at (322, 29) on internal:role=button[name="Node.js"i]
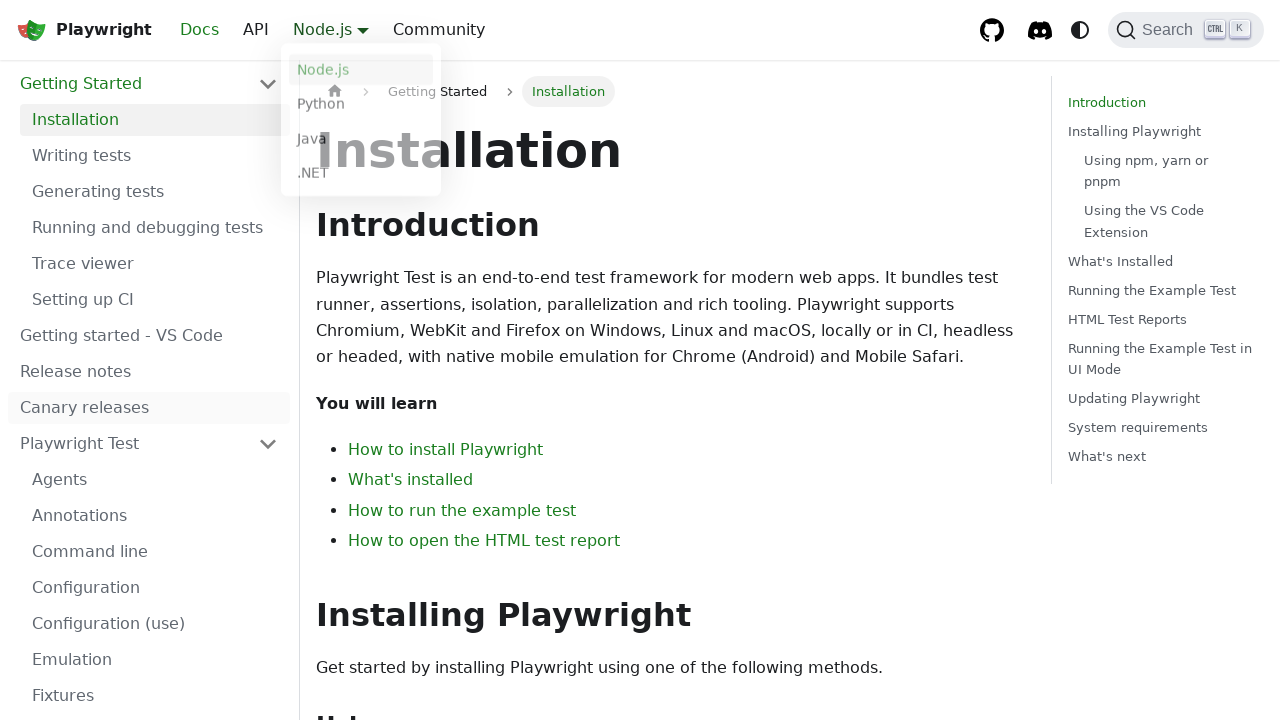

Clicked Java option from language menu at (361, 142) on internal:text="Java"s
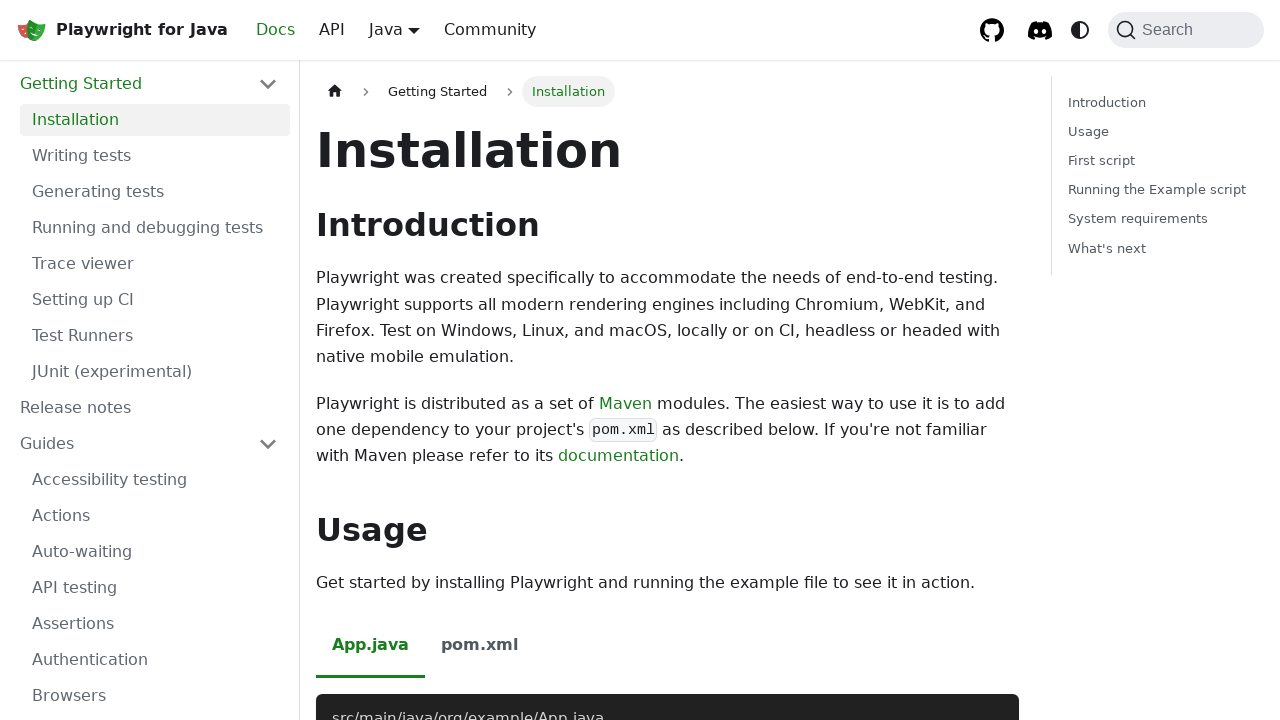

Java documentation page loaded and URL verified
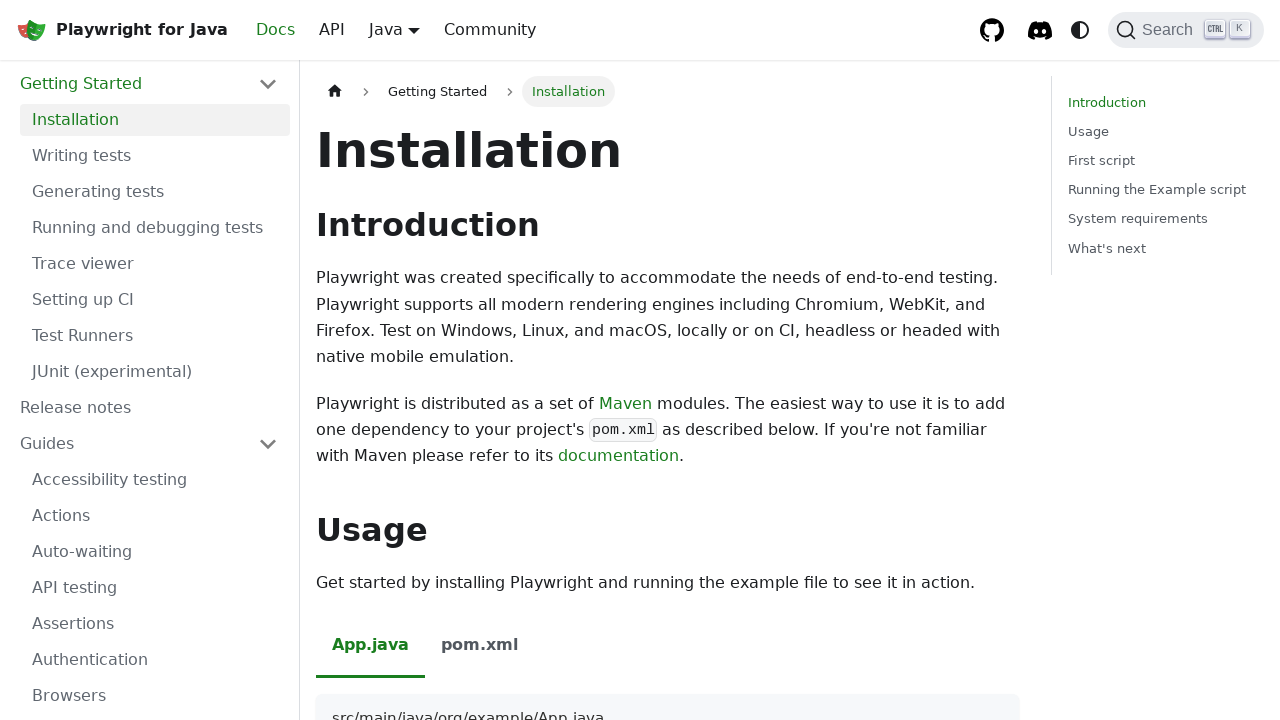

Confirmed 'Installing Playwright' text is not visible on Java page
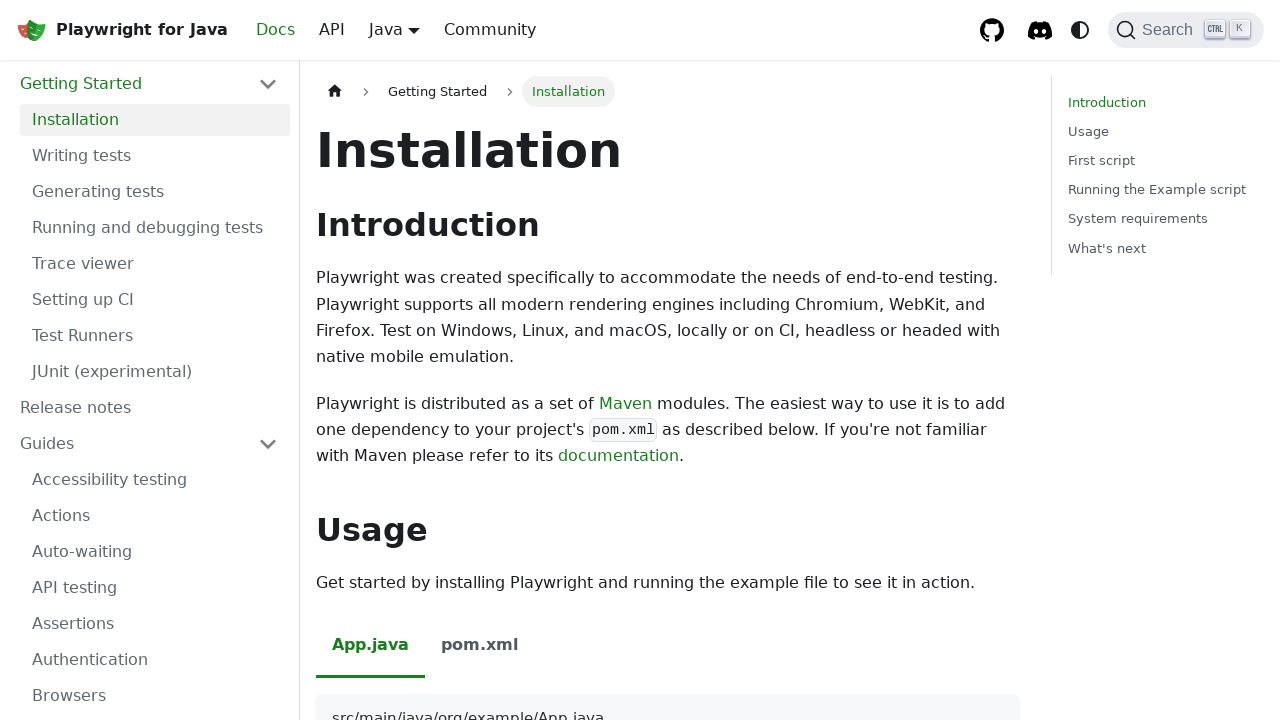

Java-specific Maven installation description is visible
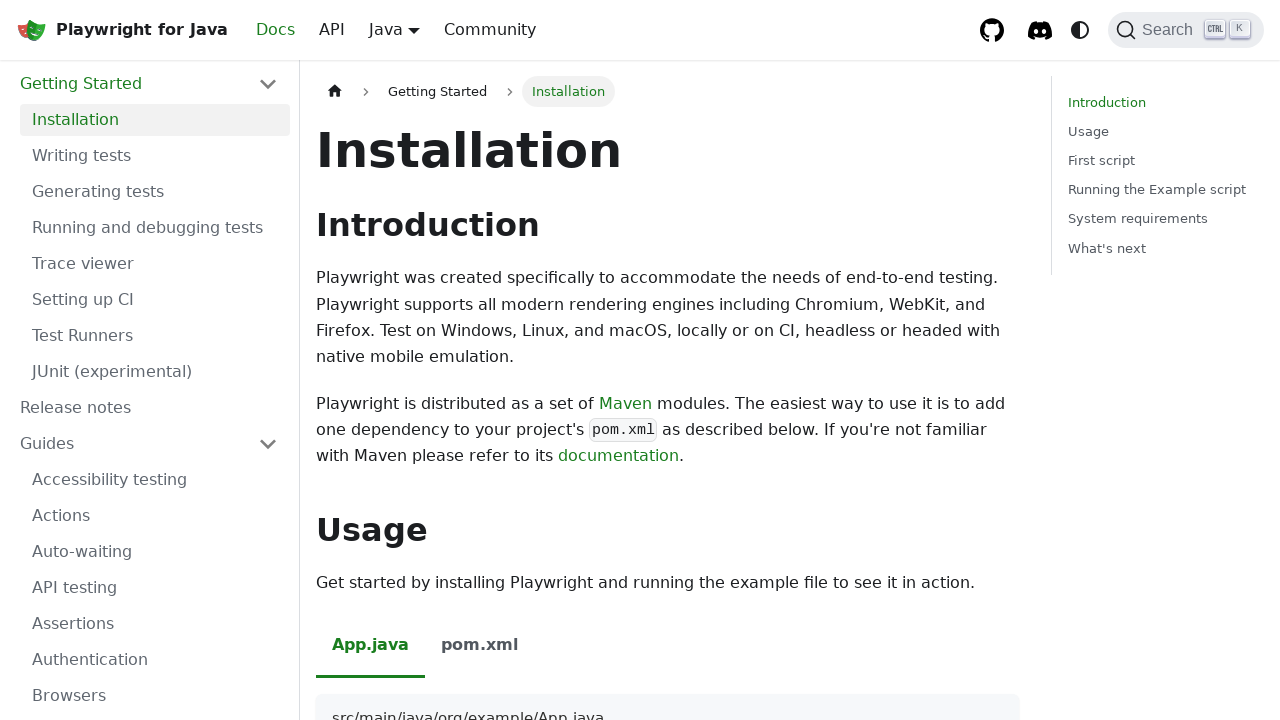

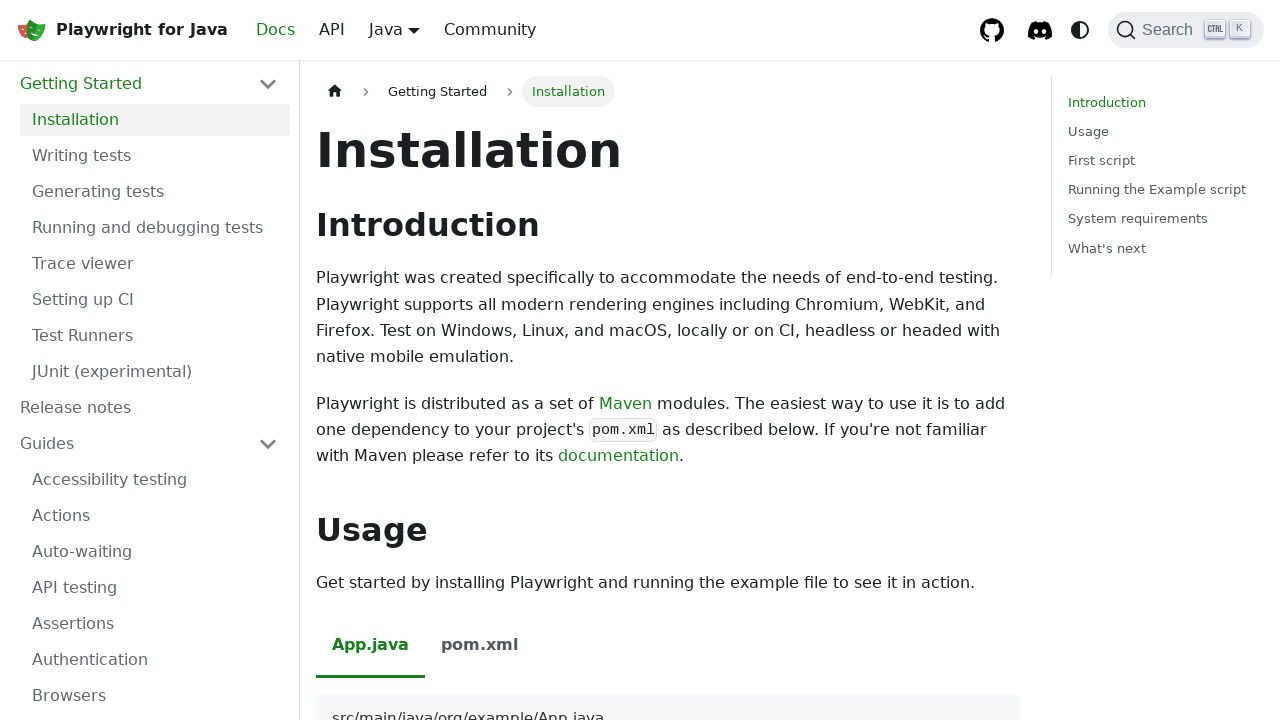